Tests that a job application form does not submit when the personal attribute field contains only spaces, verifying form validation catches empty whitespace input

Starting URL: https://www.pixlogix.com/careers/php-team-lead/

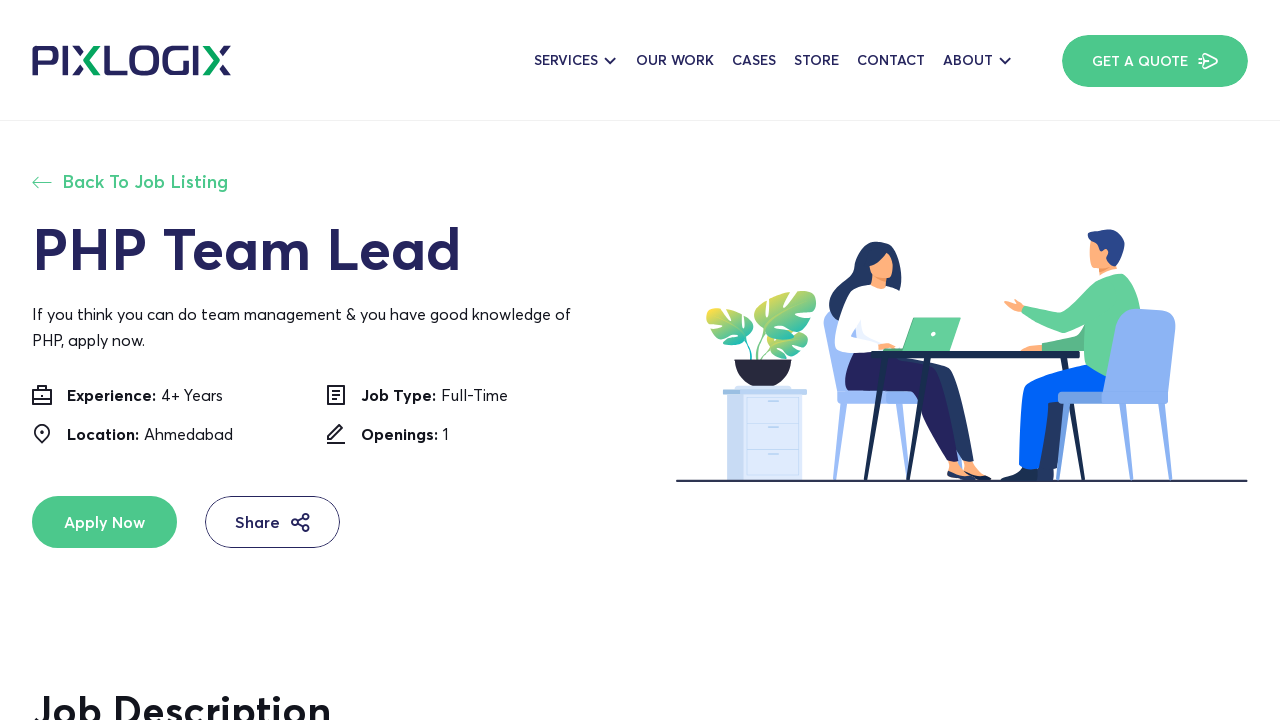

Filled full name field with 'John Smith' on input[placeholder='Enter Your Full Name']
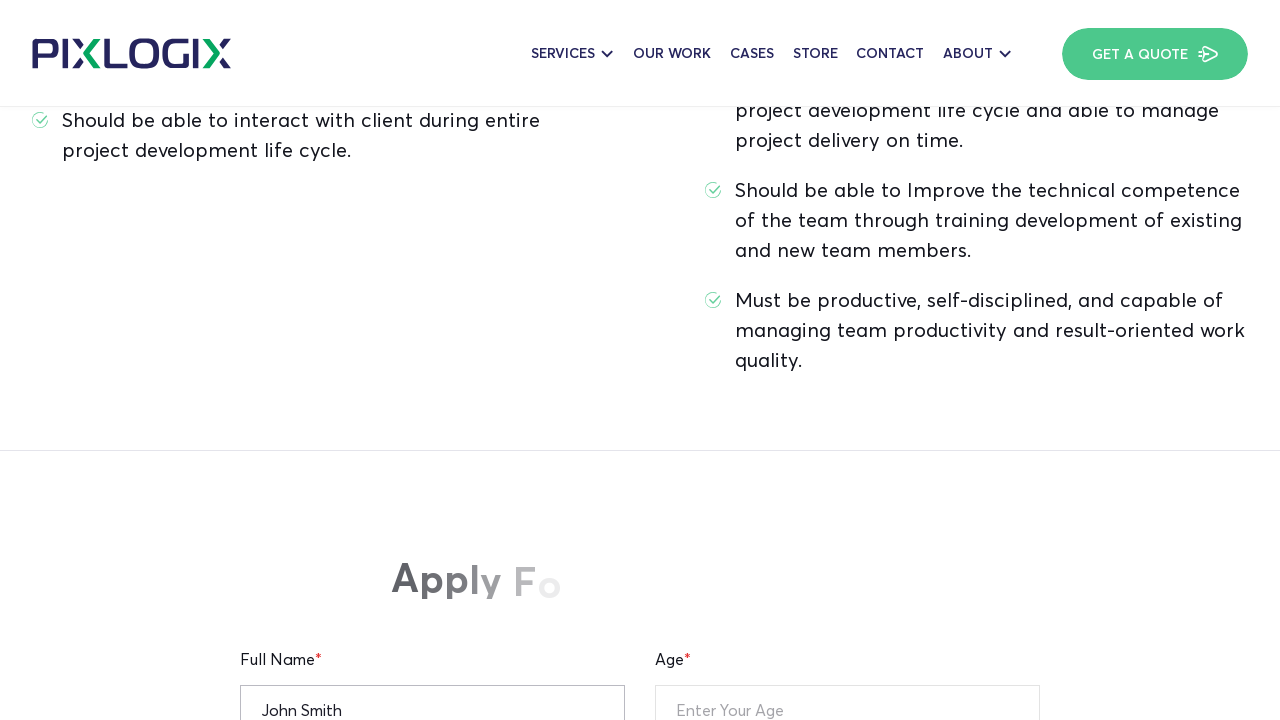

Filled age field with '25' on input[placeholder='Enter Your Age']
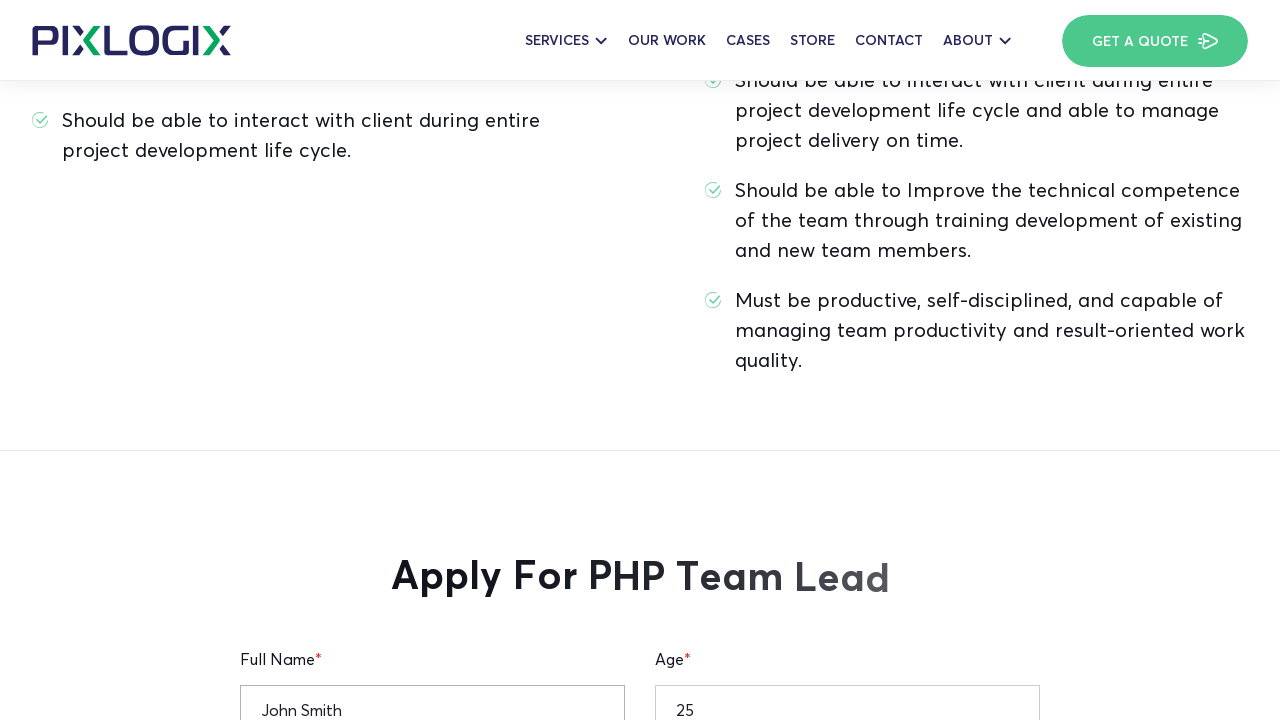

Filled current location field with 'New York' on input[placeholder='Enter Your Current Location']
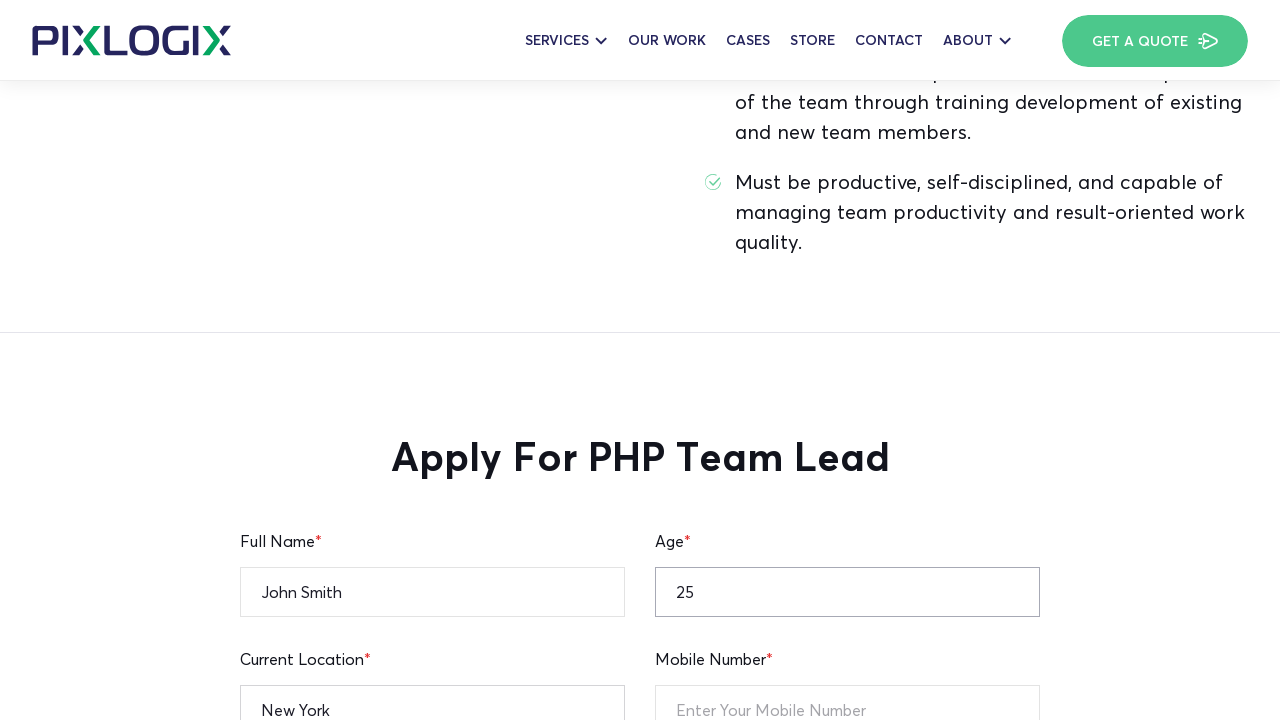

Filled notice period field with '30 days' on input[placeholder='Notice Period']
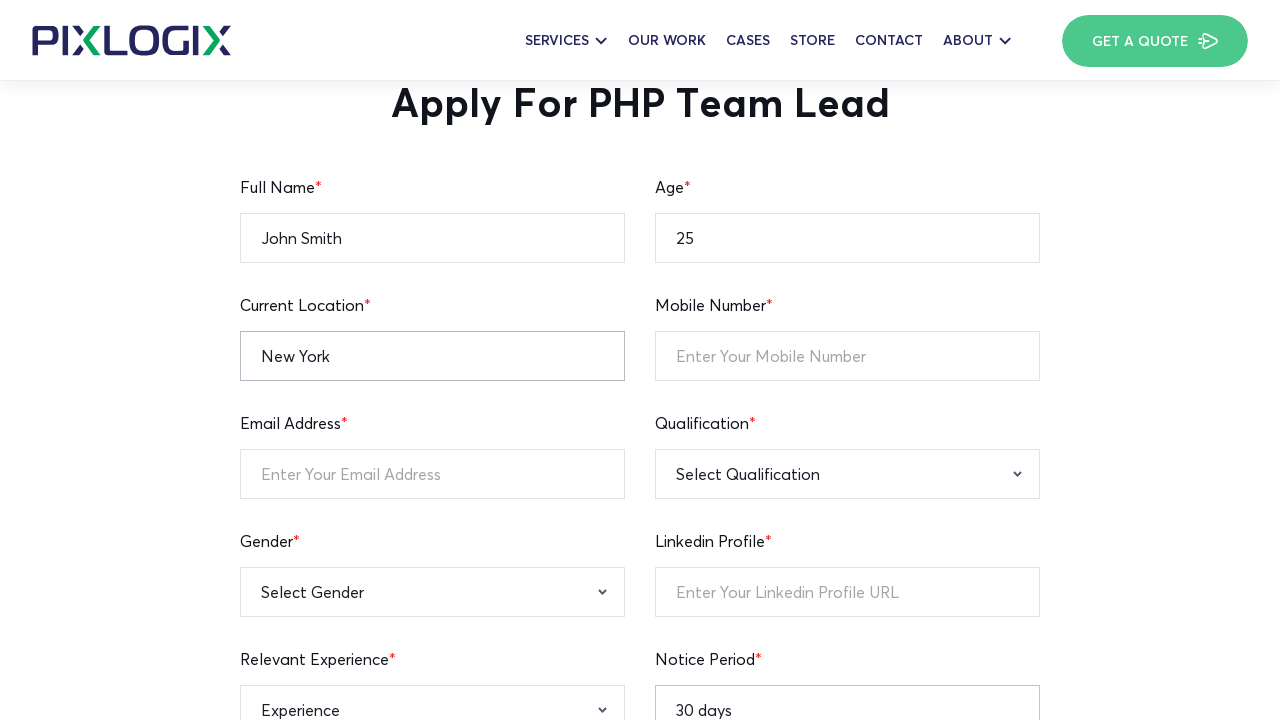

Filled mobile number field with '12345236745' on input[placeholder='Enter Your Mobile Number']
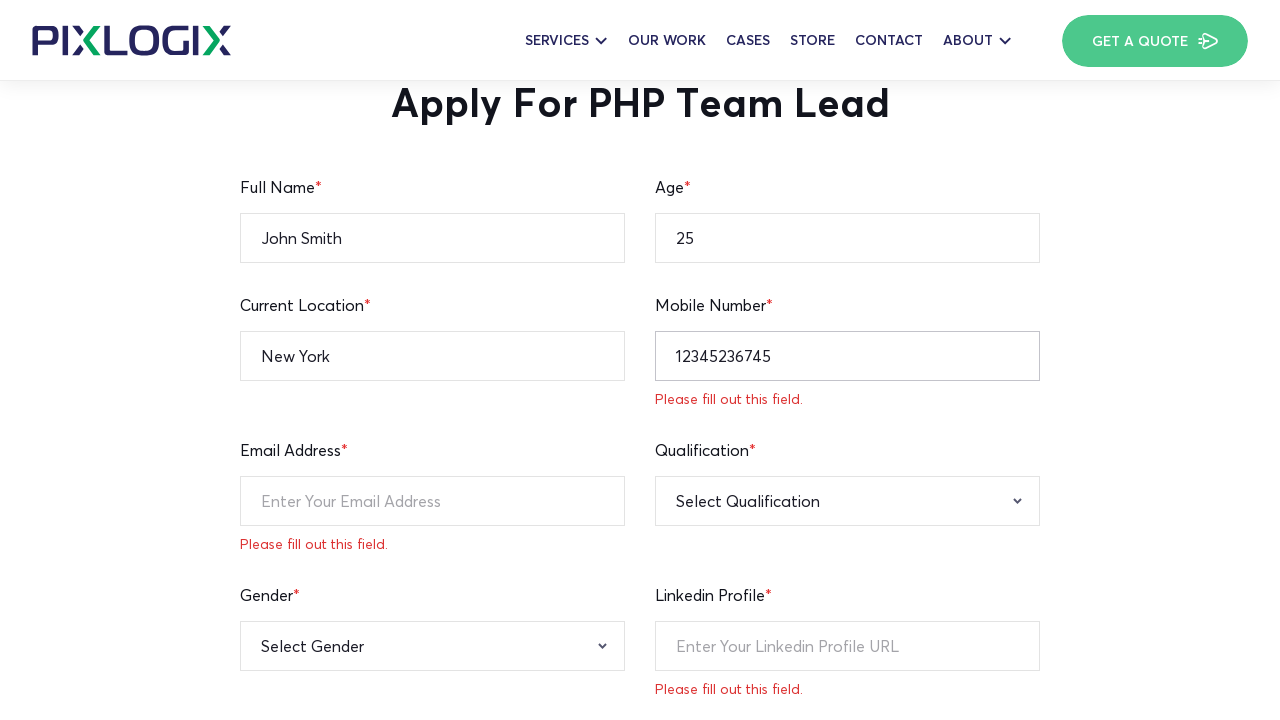

Filled email field with 'testapplicant@gmail.com' on input[placeholder='Enter Your Email Address']
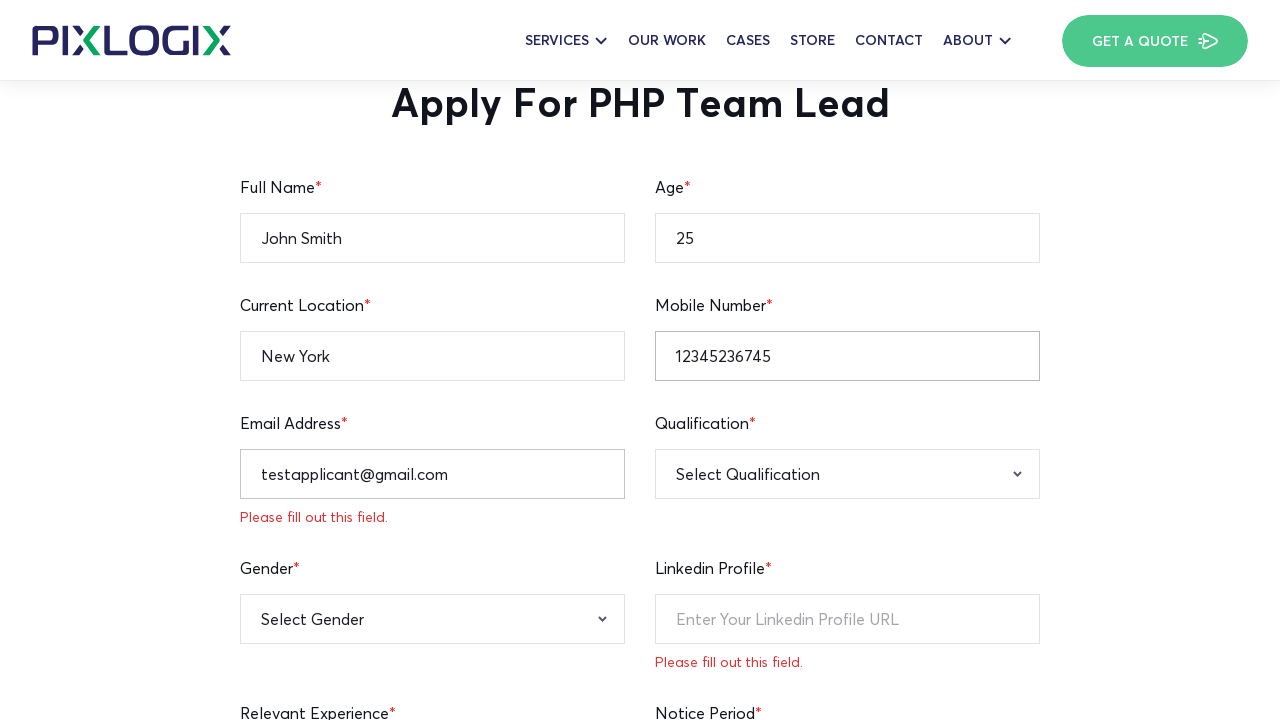

Filled LinkedIn profile URL field with 'https://linkedin.com/in/testuser' on input[placeholder='Enter Your Linkedin Profile URL']
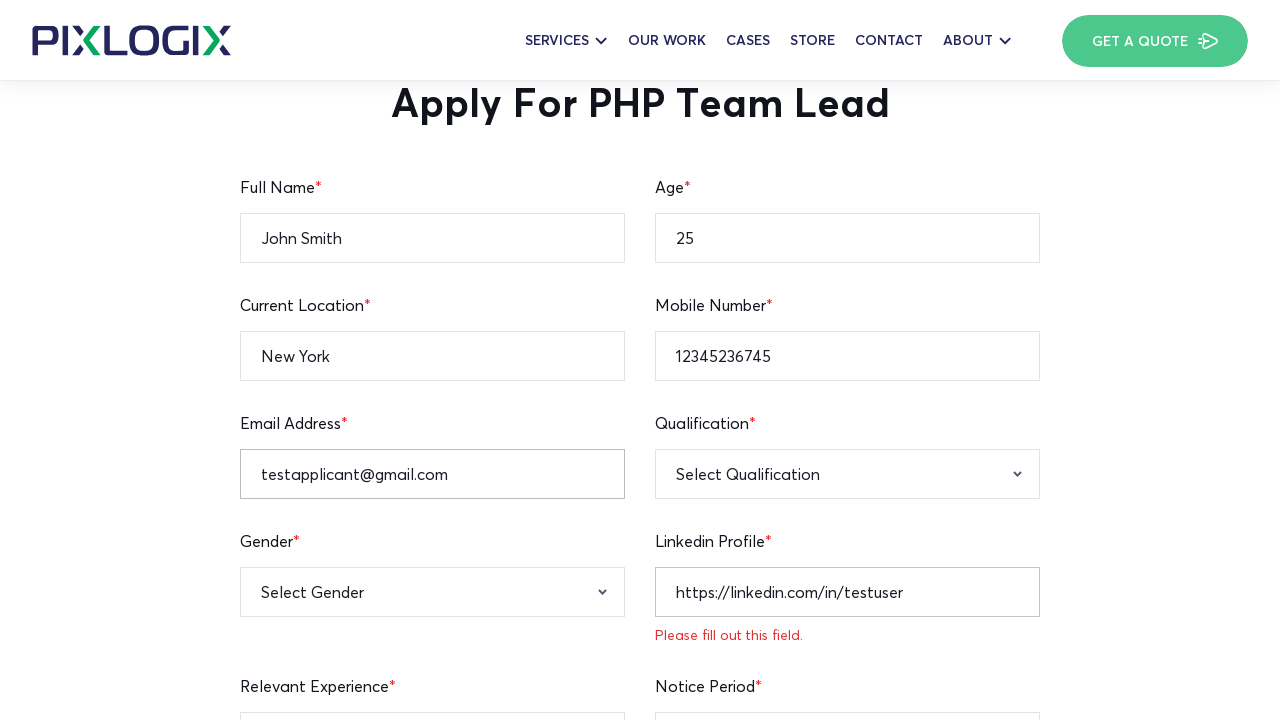

Filled current CTC field with '30k' on input[placeholder='Enter Your Current CTC']
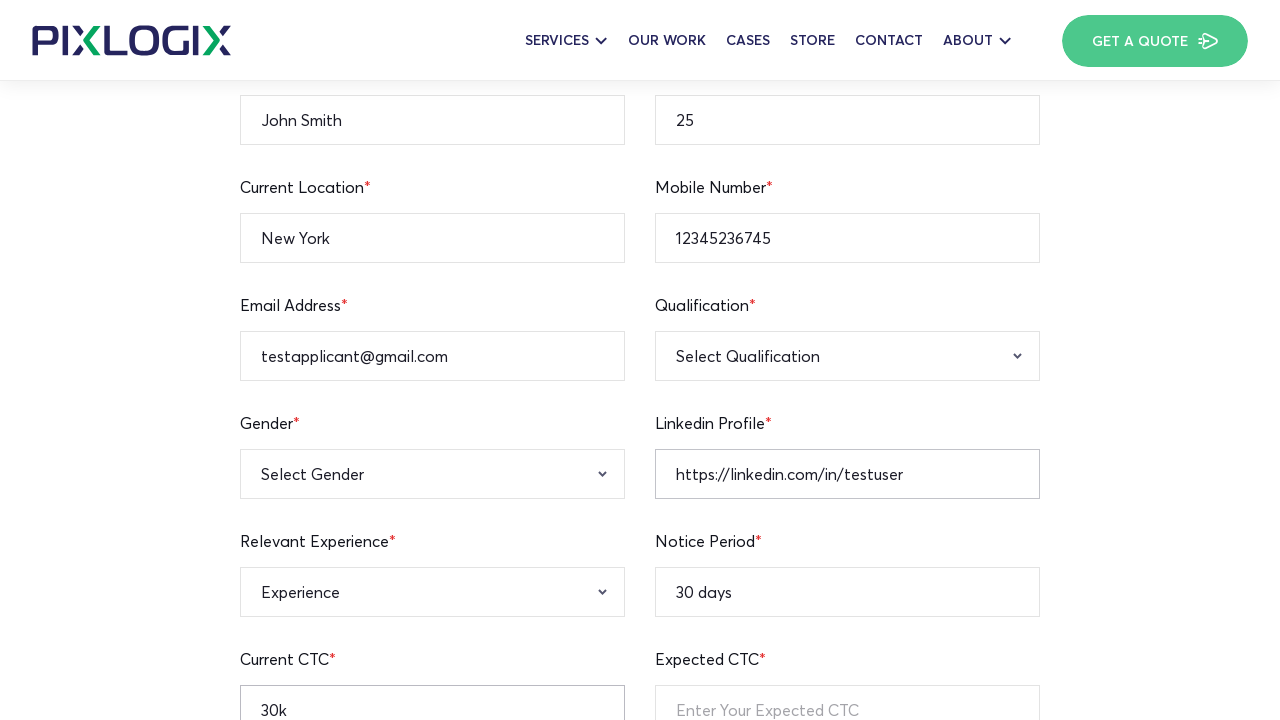

Filled expected CTC field with '40k' on input[placeholder='Enter Your Expected CTC']
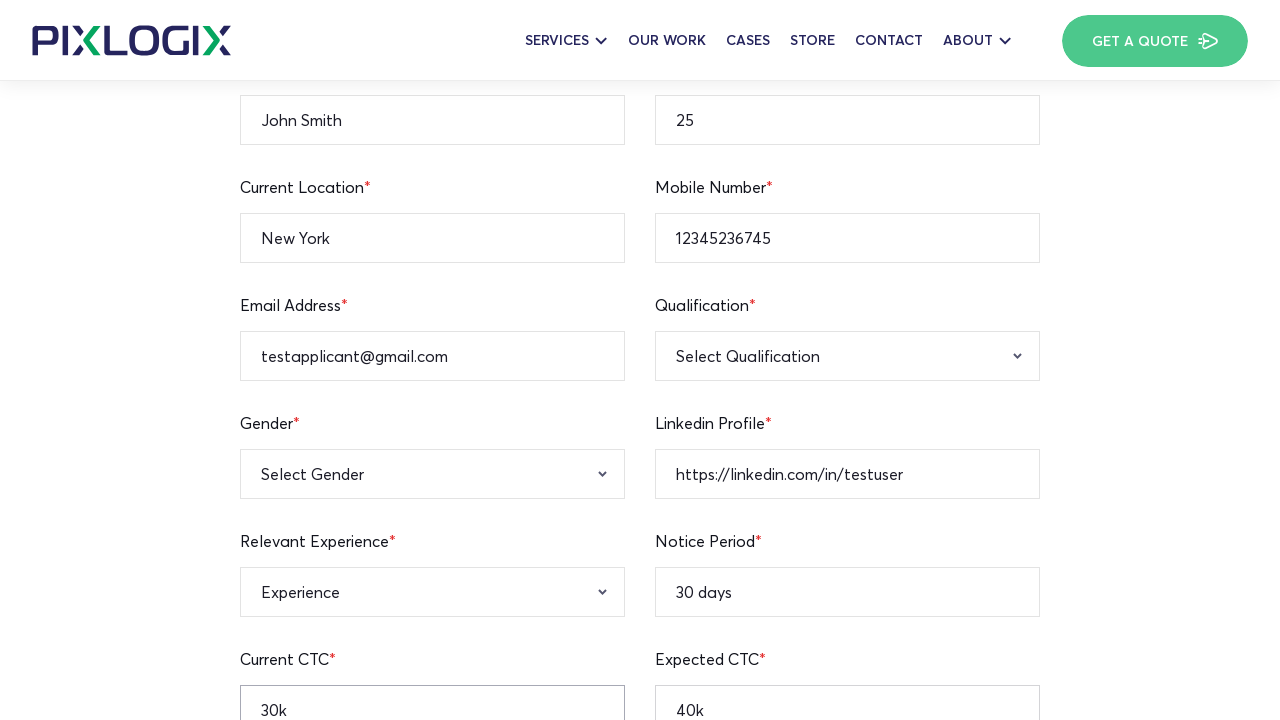

Filled skills field with 'Python, Selenium, Playwright, Test Automation' on textarea[placeholder='Enter Your Skills']
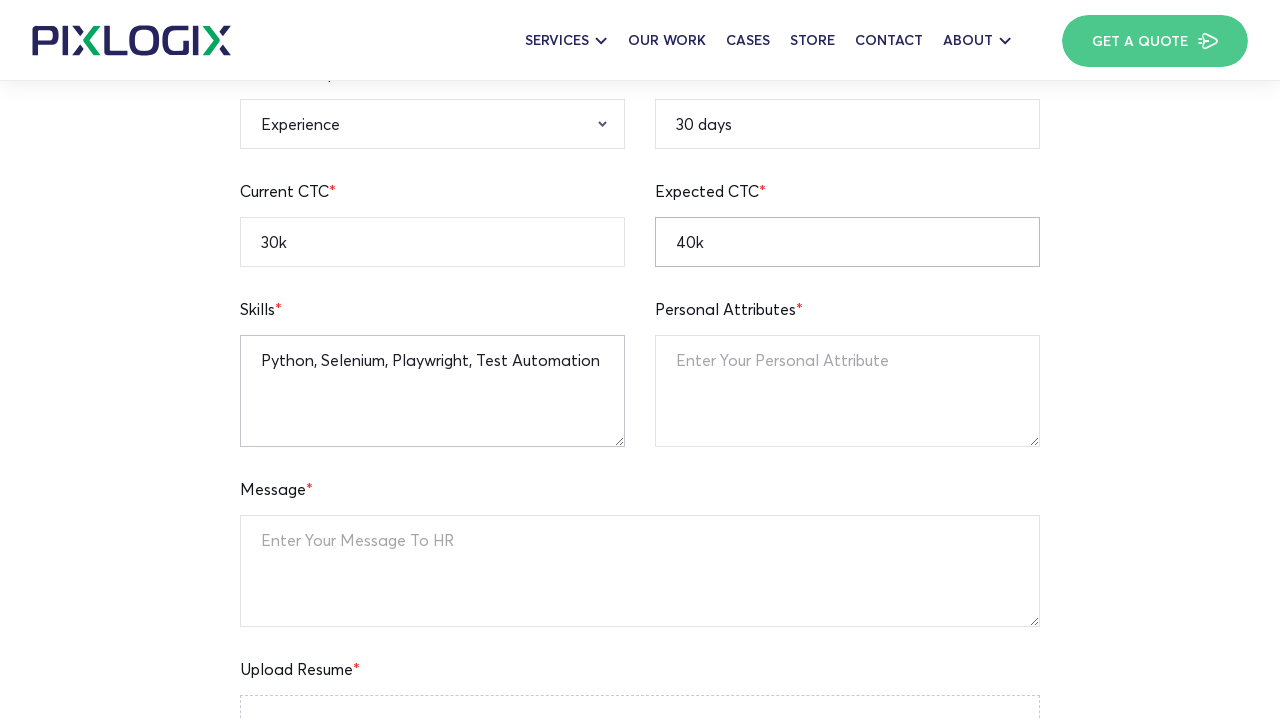

Filled personal attribute field with only spaces to test validation on textarea[placeholder='Enter Your Personal Attribute']
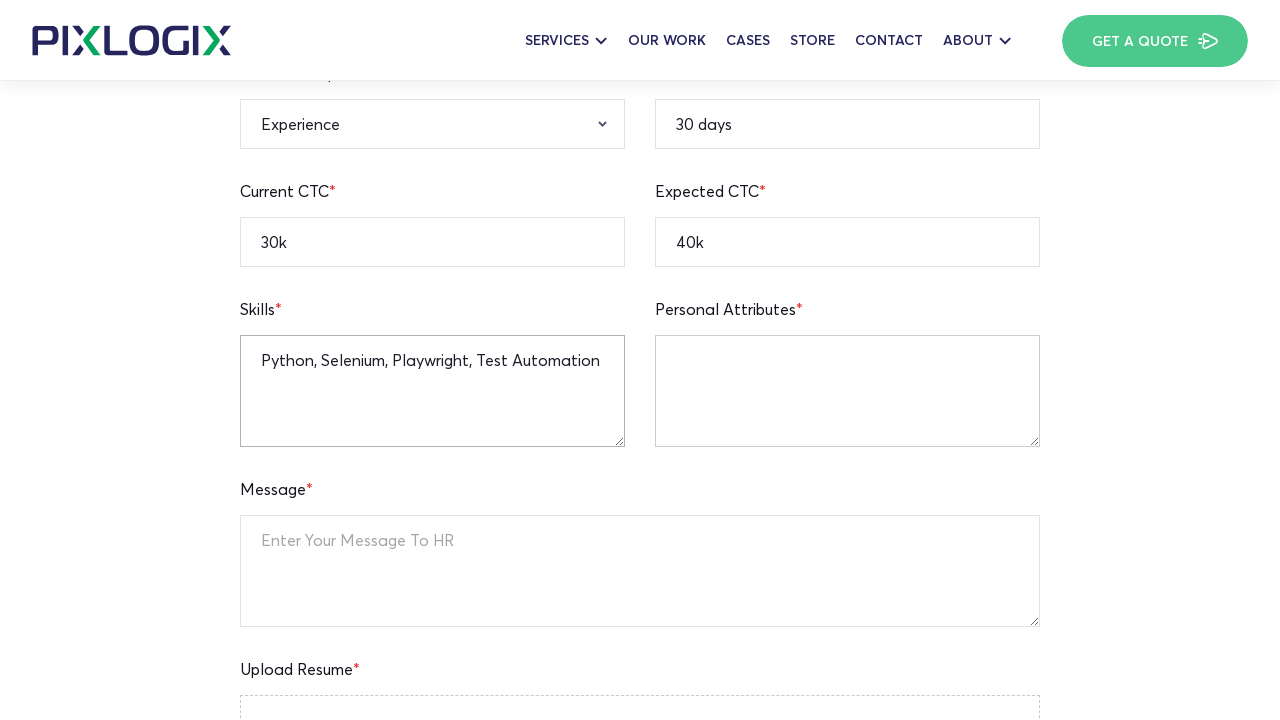

Filled message to HR field with 'This is for automation testing purposes' on textarea[placeholder='Enter Your Message To HR']
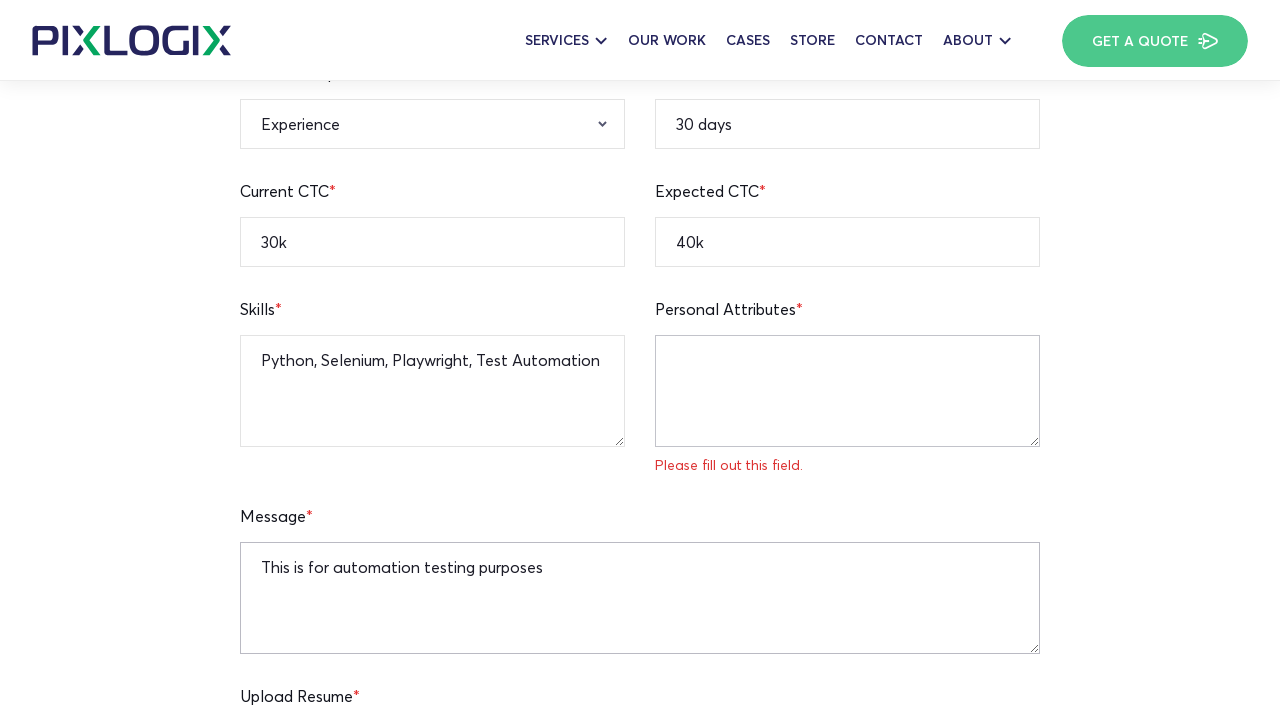

Selected 'B.A' from qualification dropdown on select[name='qualification-menu']
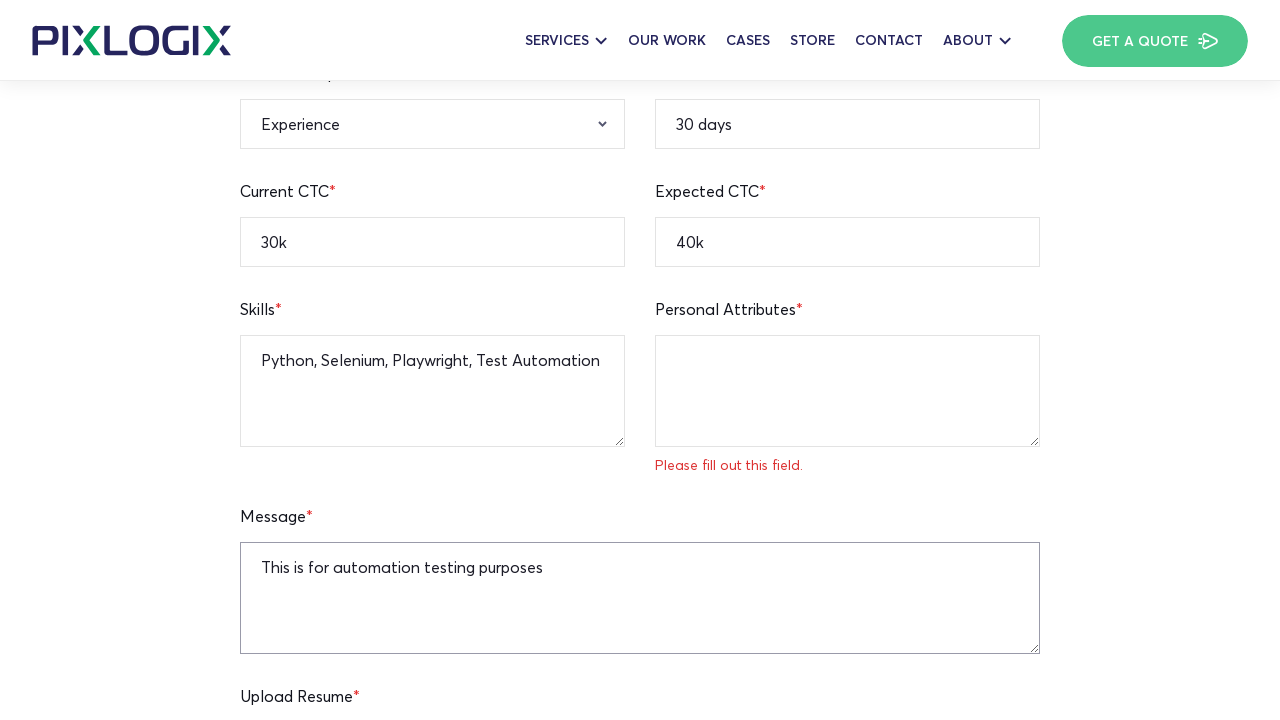

Selected 'Male' from gender dropdown on select[name='gender']
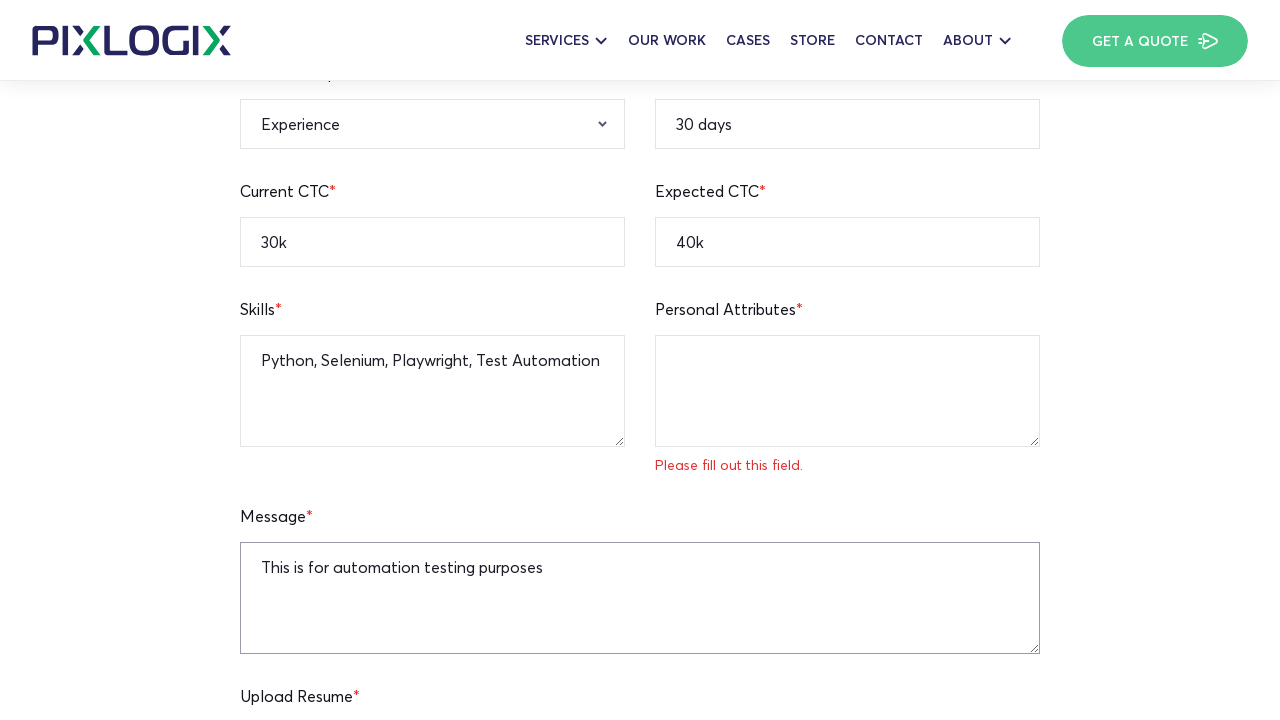

Selected 'Fresher' from experience dropdown on select[name='experience']
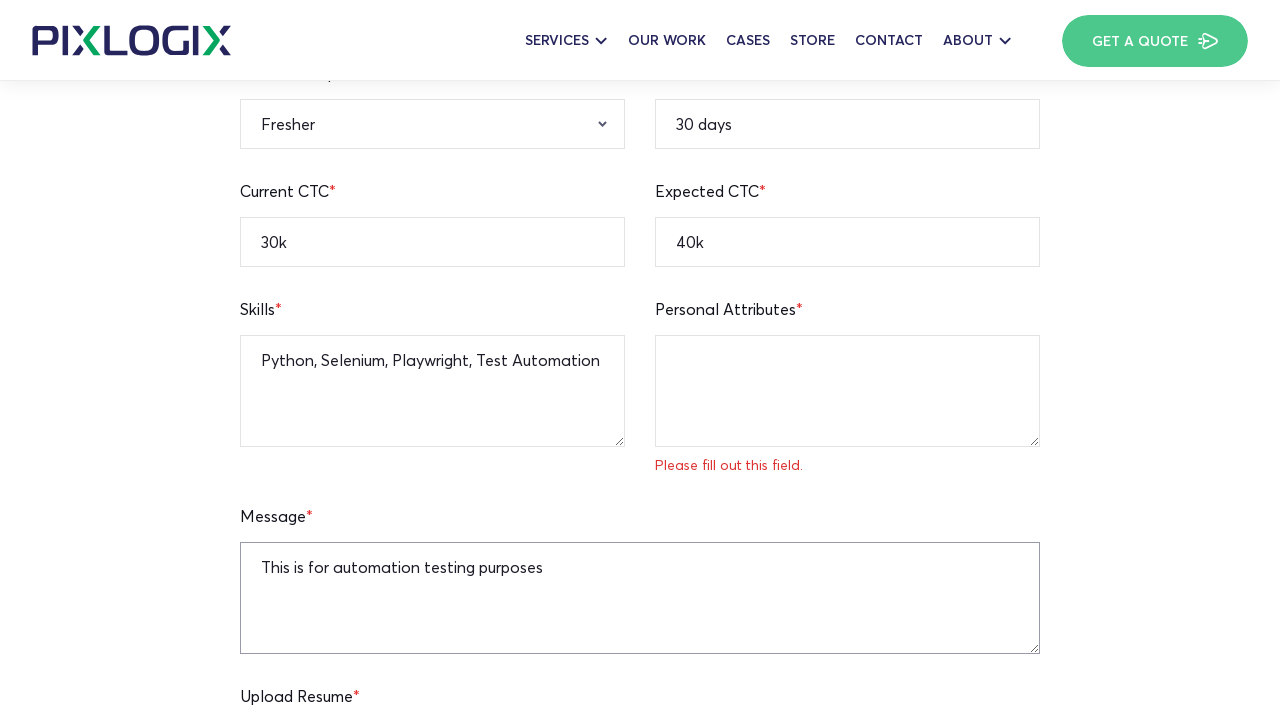

Clicked 'Apply Now' button to submit the form at (640, 360) on button:has-text('Apply Now')
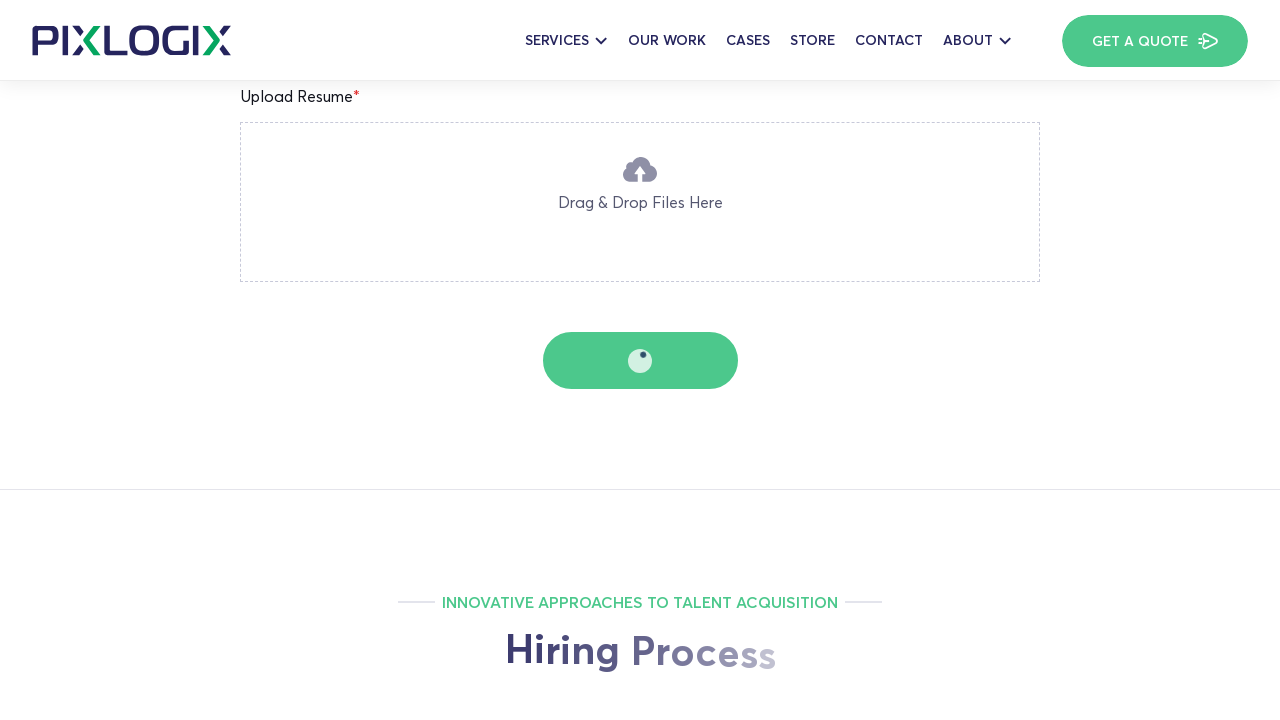

Error message appeared confirming form validation caught the whitespace-only personal attribute field
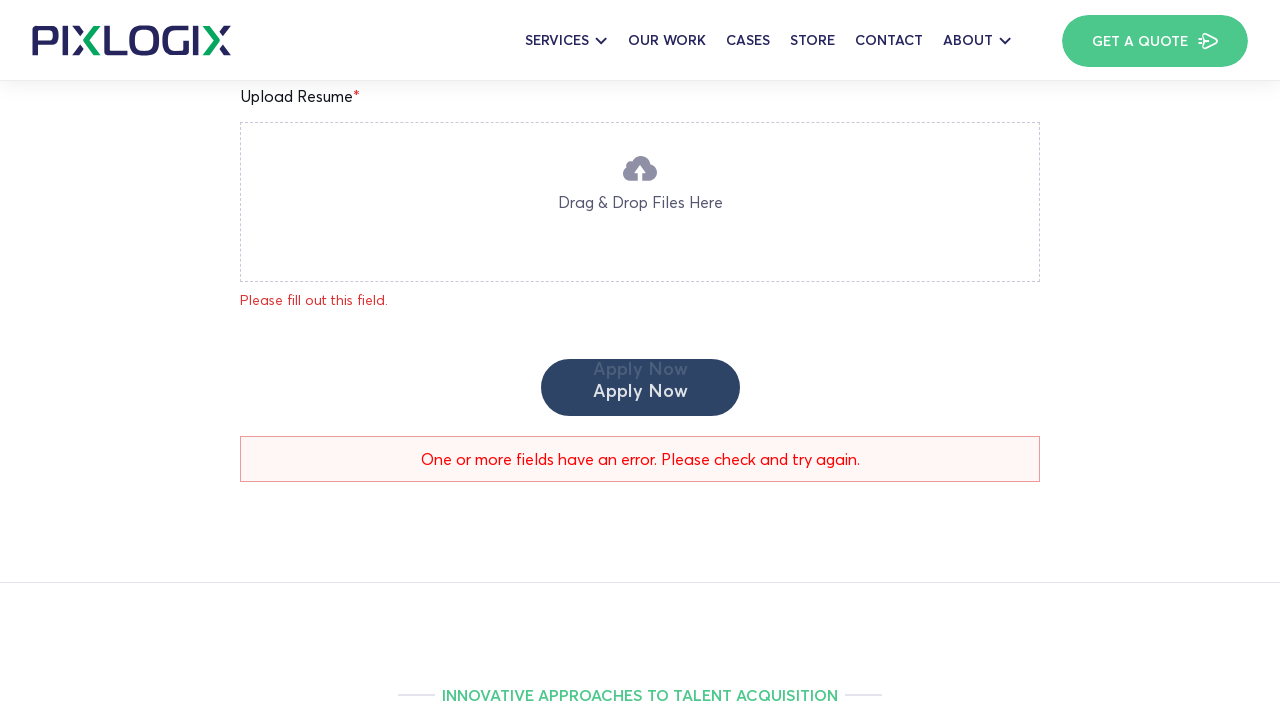

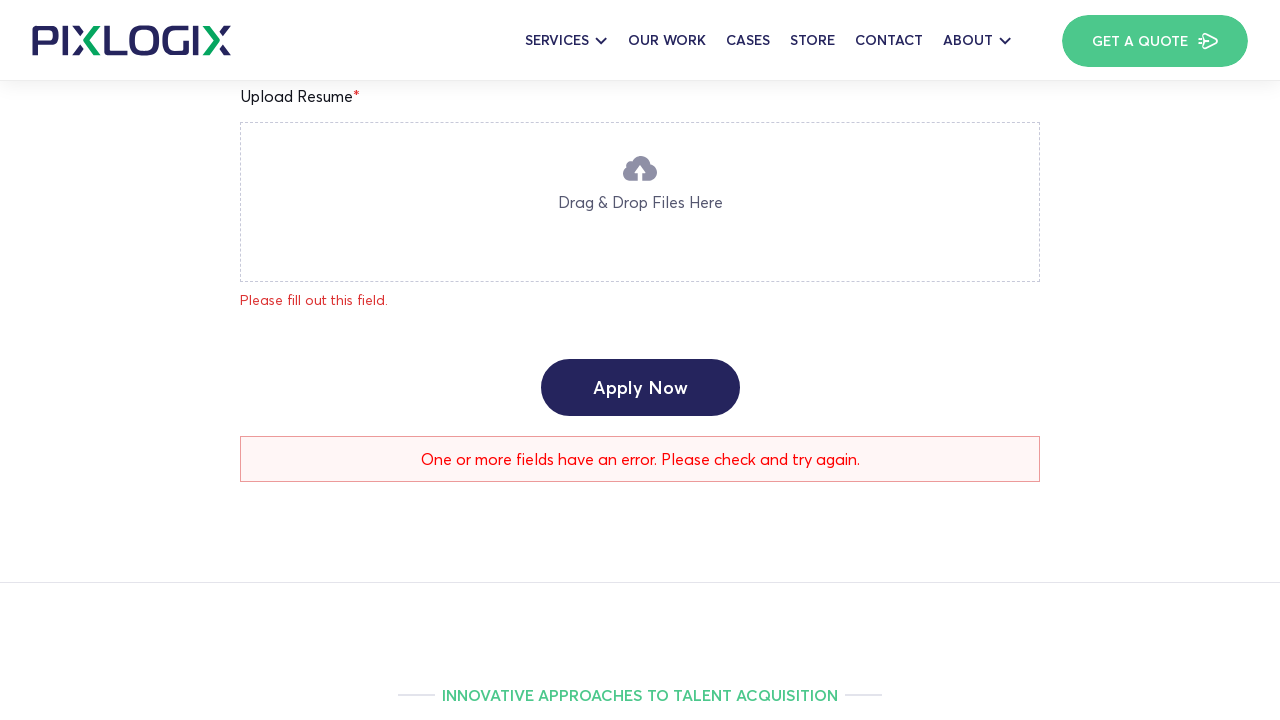